Tests radio button functionality by clicking through all radio buttons, then specifically selects Option 2

Starting URL: https://kristinek.github.io/site/examples/actions

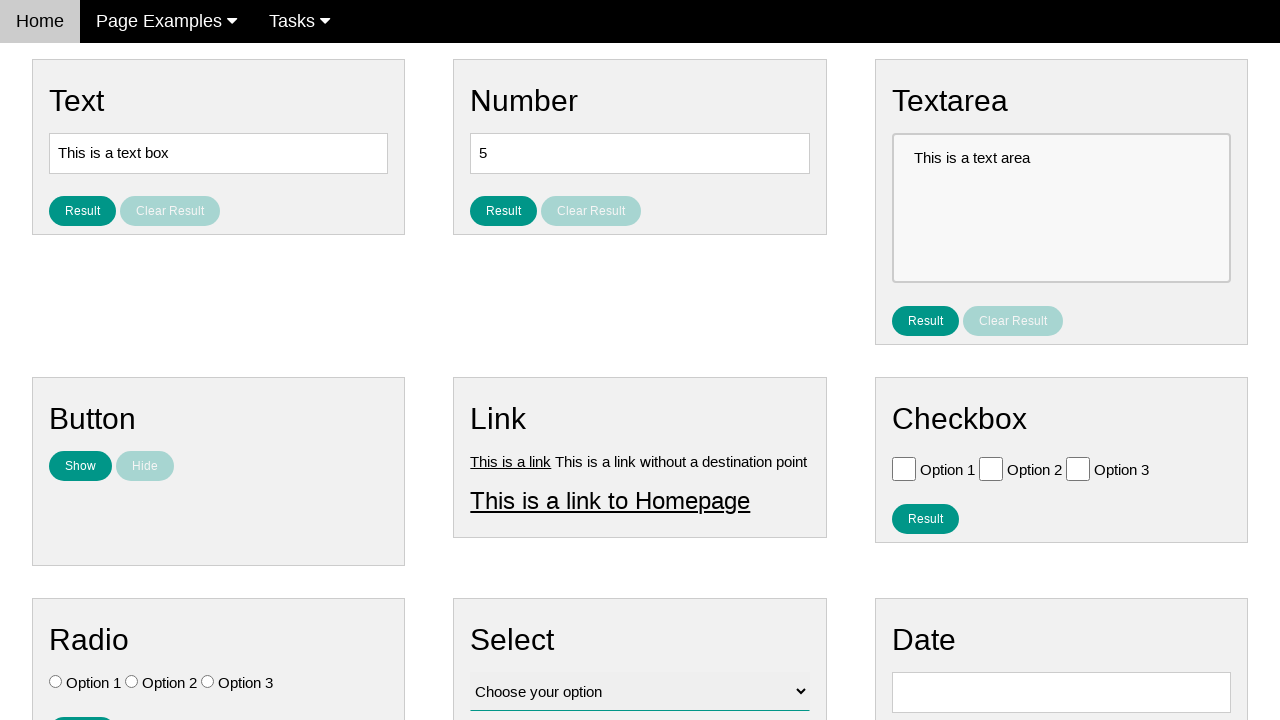

Navigated to radio button test page
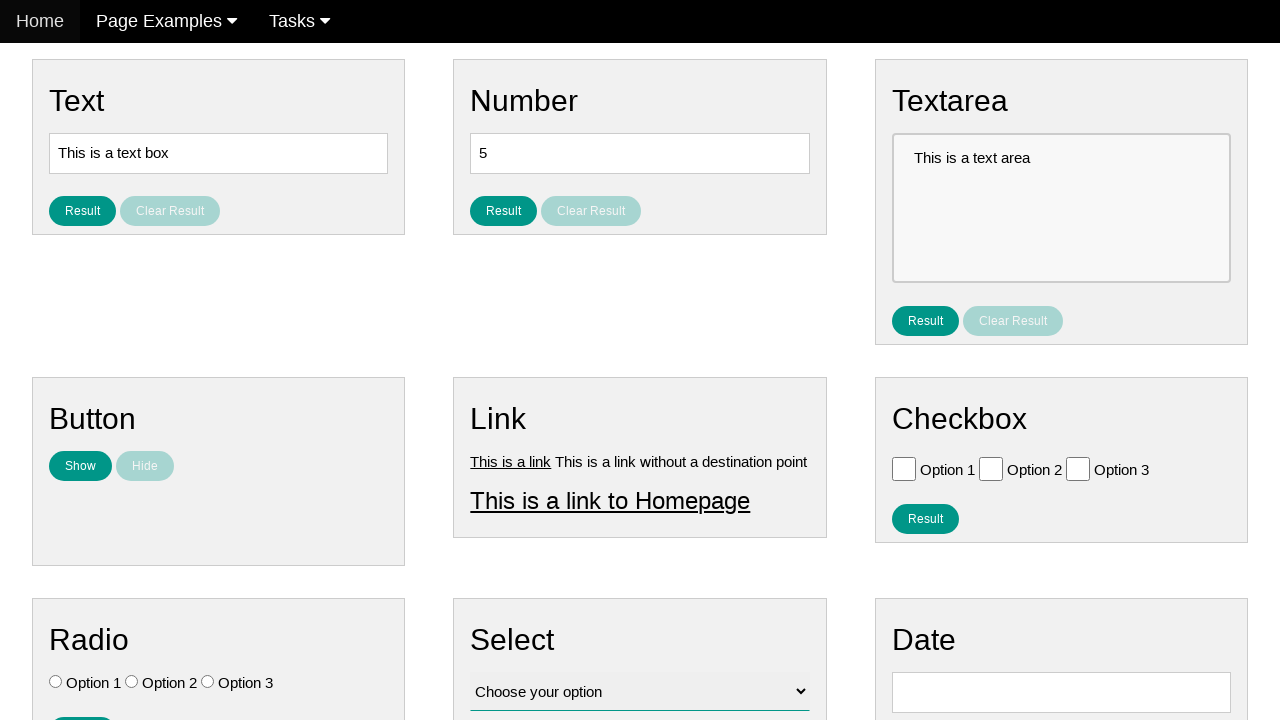

Located all radio buttons on the page
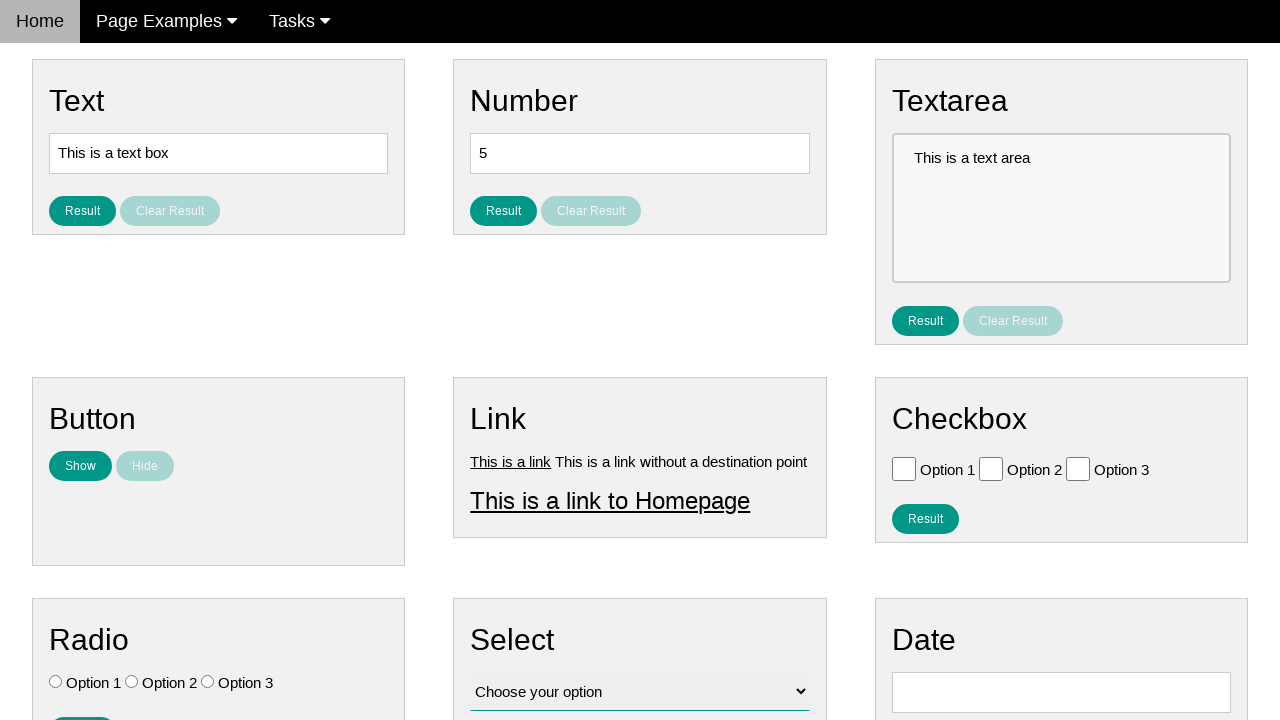

Found 3 radio buttons total
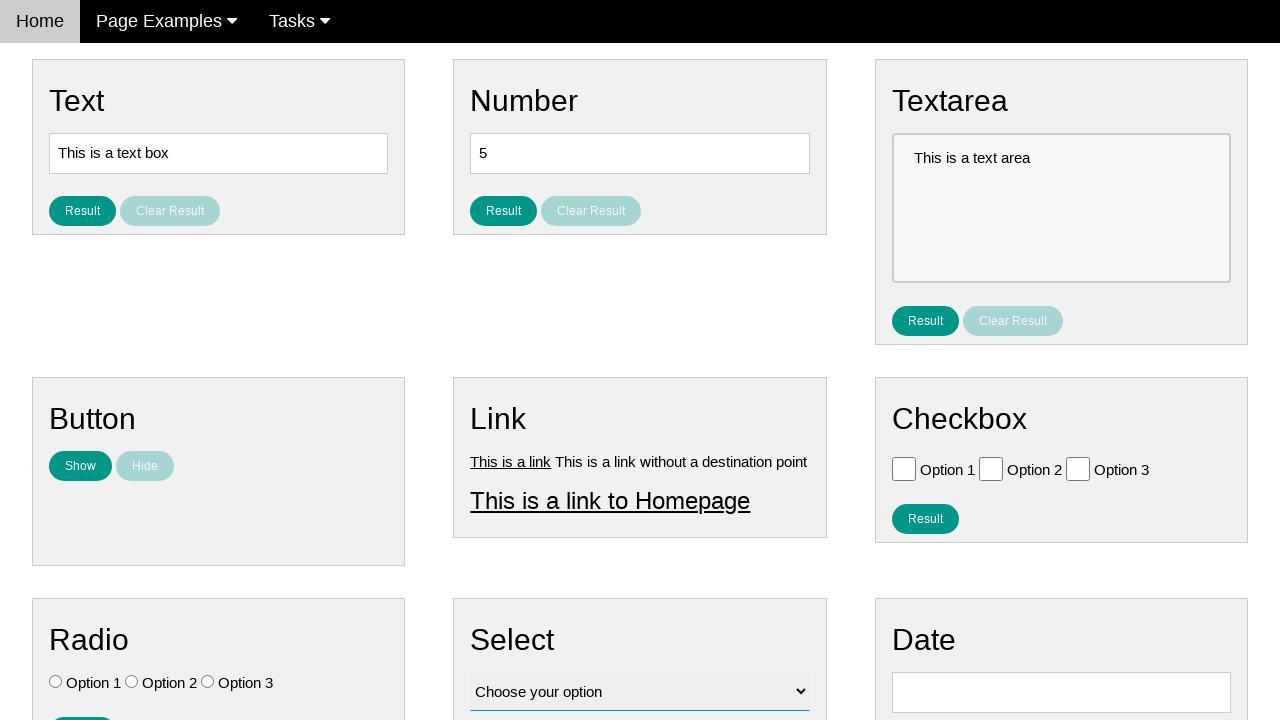

Clicked radio button 1 of 3 at (56, 682) on .w3-check[type='radio'] >> nth=0
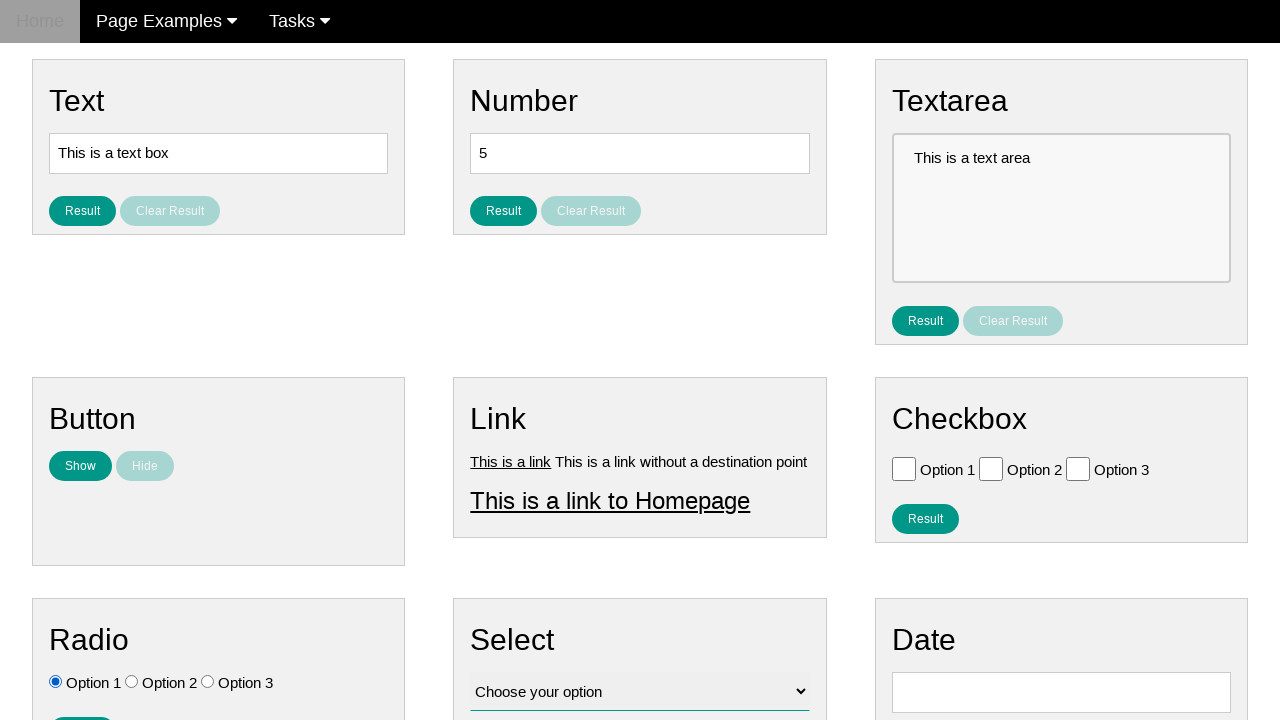

Clicked radio button 2 of 3 at (132, 682) on .w3-check[type='radio'] >> nth=1
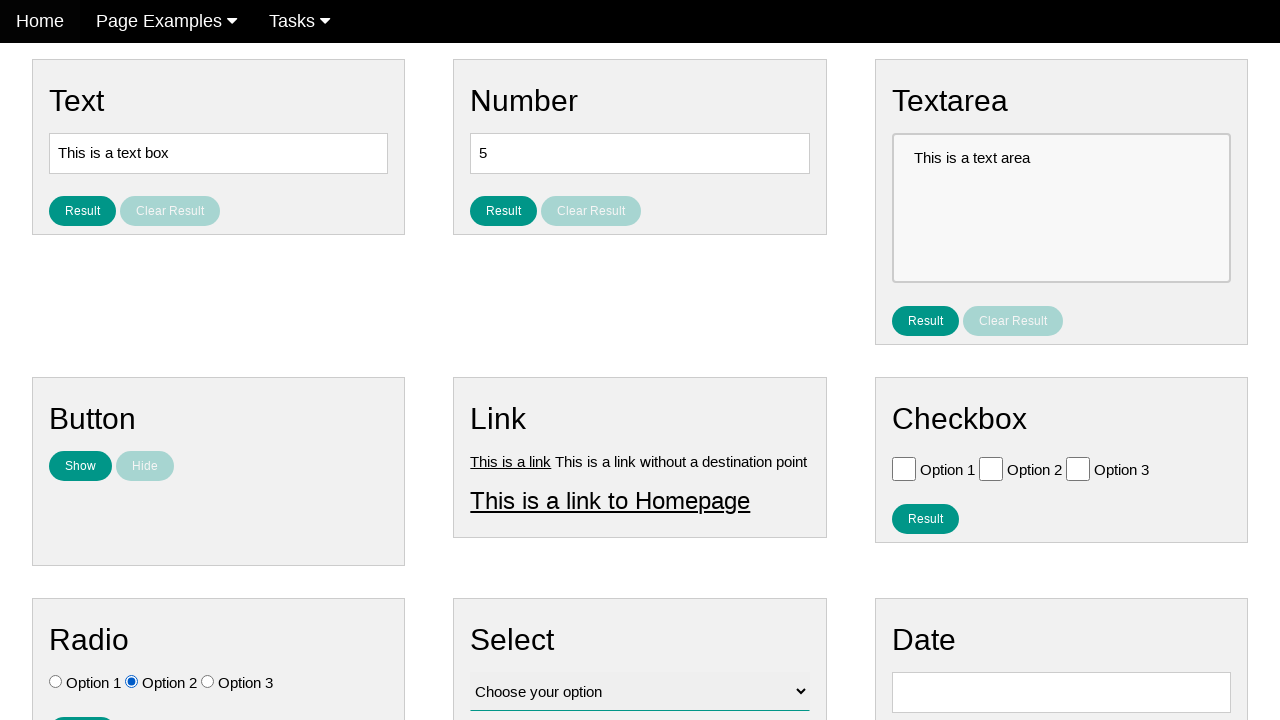

Clicked radio button 3 of 3 at (208, 682) on .w3-check[type='radio'] >> nth=2
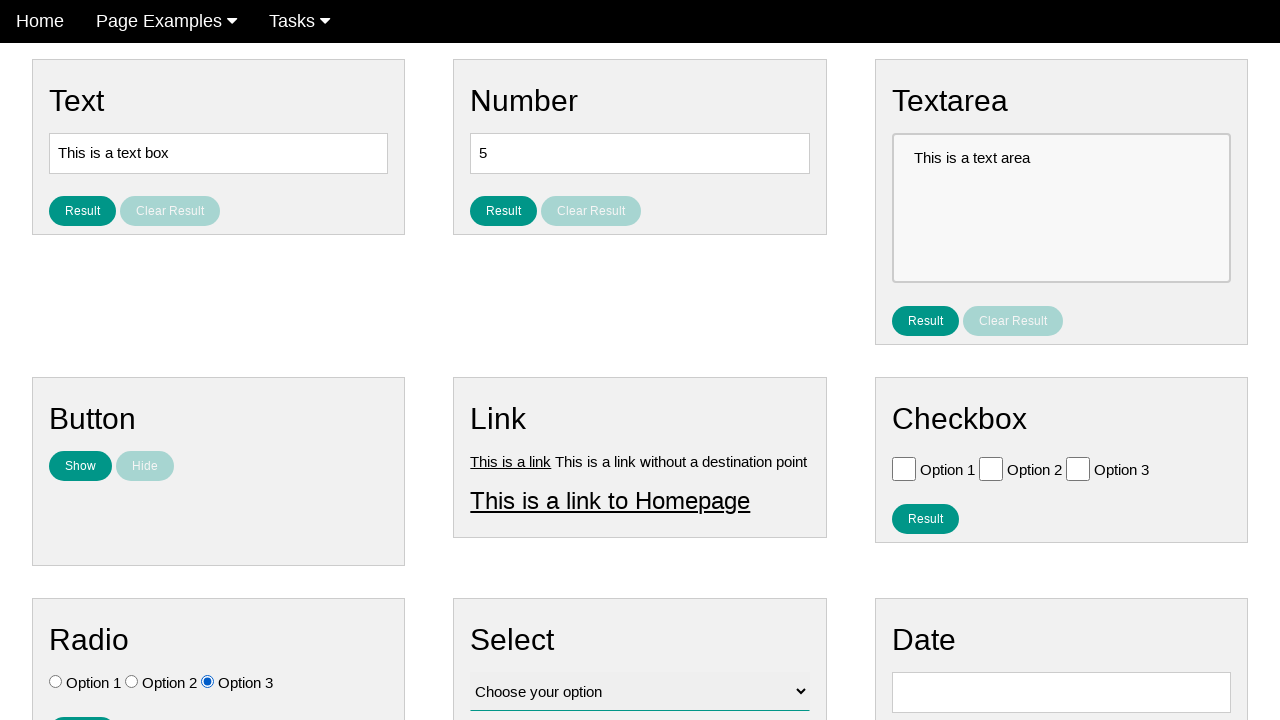

Specifically selected Option 2 radio button at (132, 682) on .w3-check[value='Option 2'][type='radio']
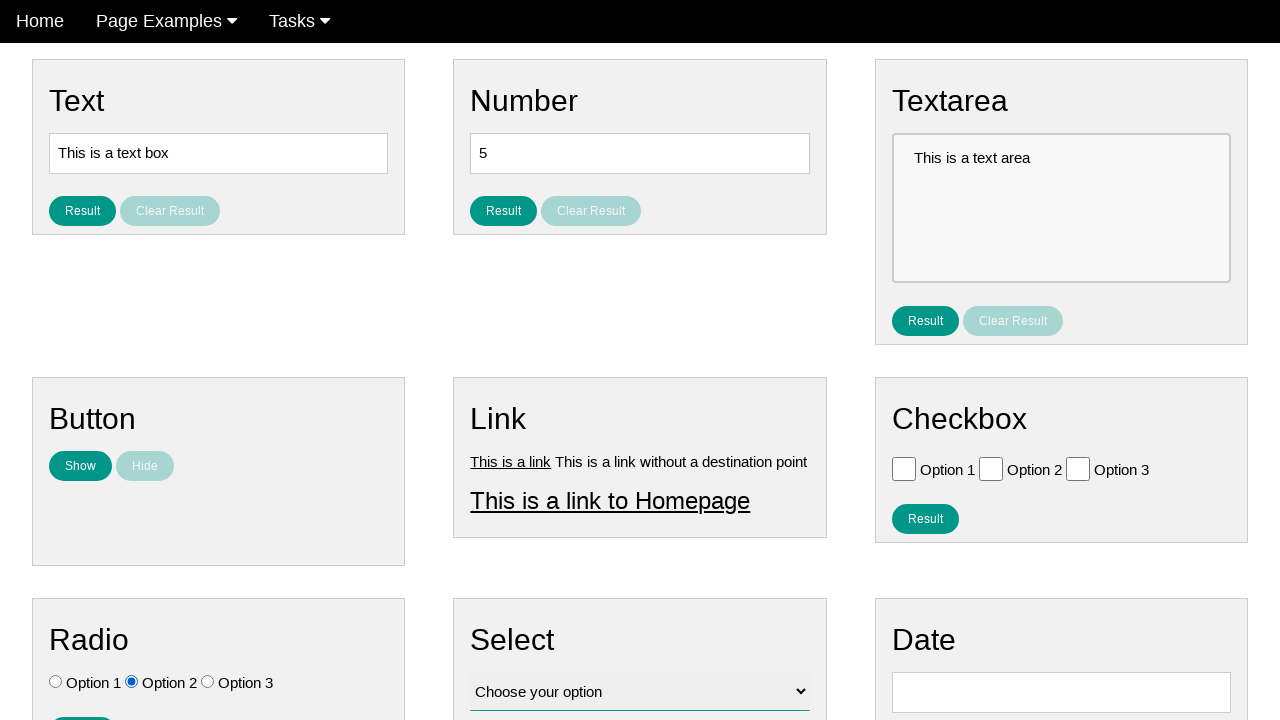

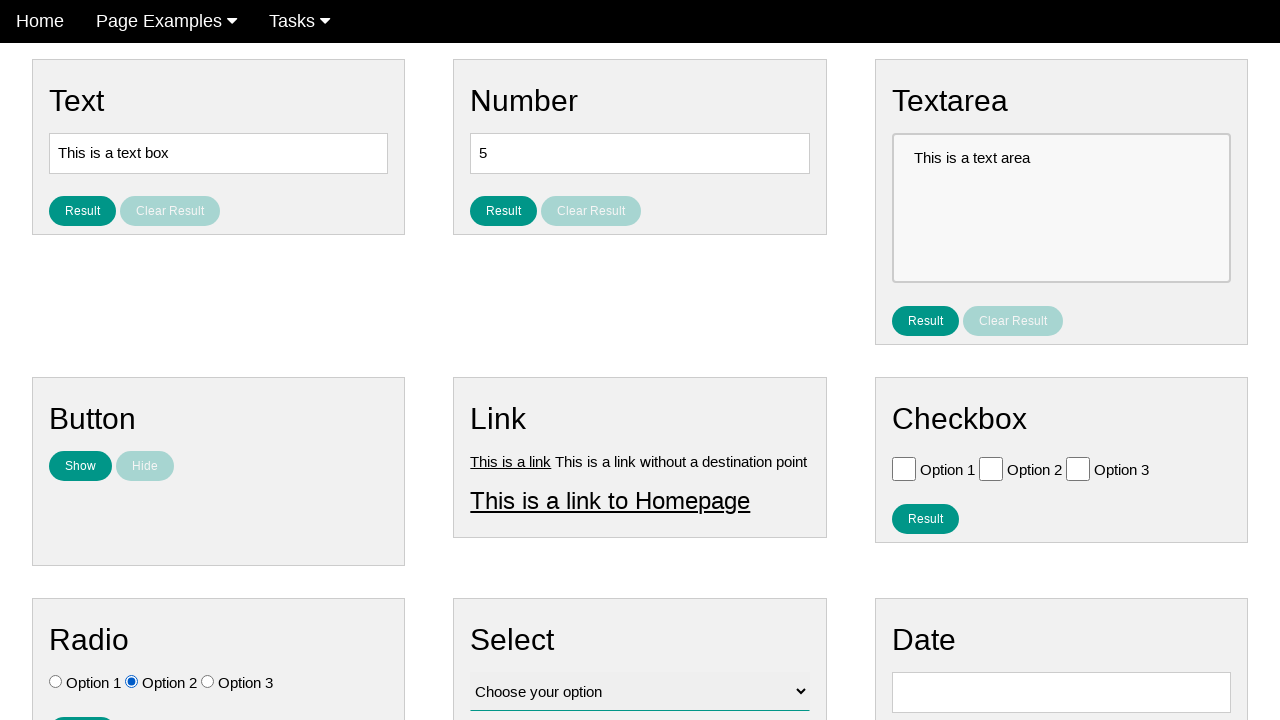